Tests JavaScript prompt alert functionality by triggering a prompt, entering text, accepting it, and verifying the result

Starting URL: https://the-internet.herokuapp.com/javascript_alerts

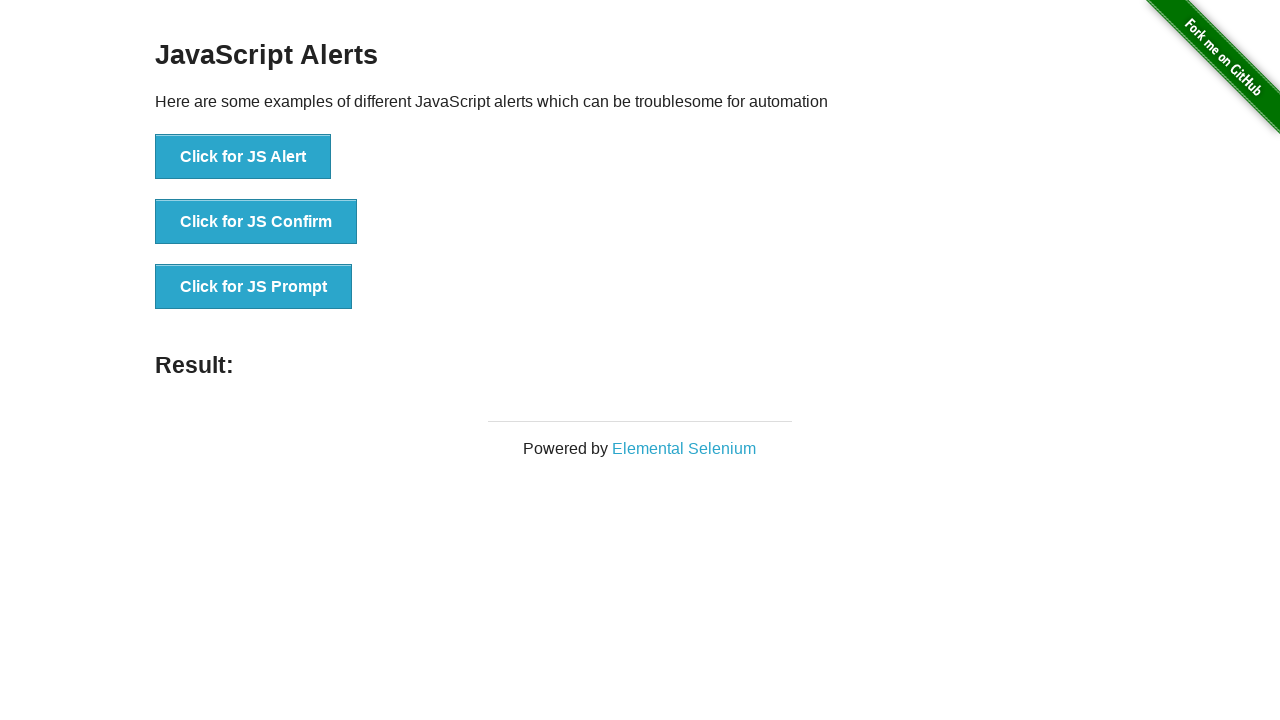

Clicked button to trigger JS prompt at (254, 287) on xpath=//button[text()='Click for JS Prompt']
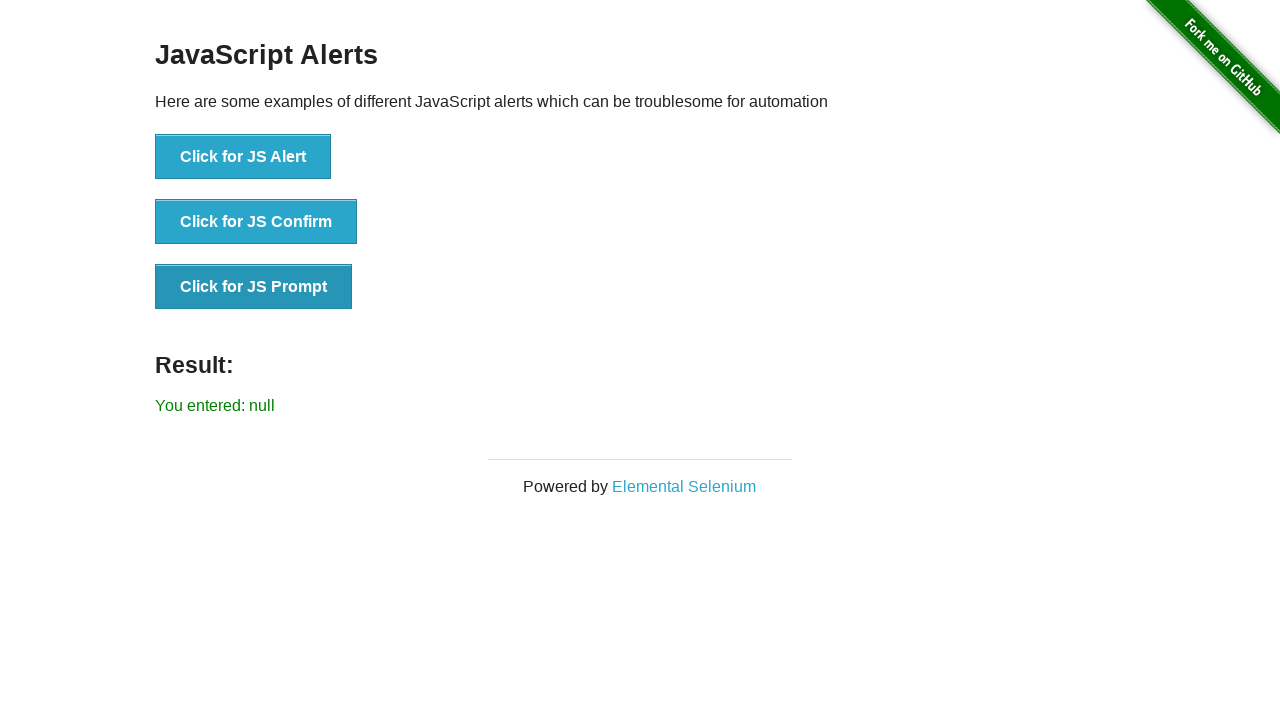

Set up dialog handler to accept prompt with text 'My Name Is Touhid'
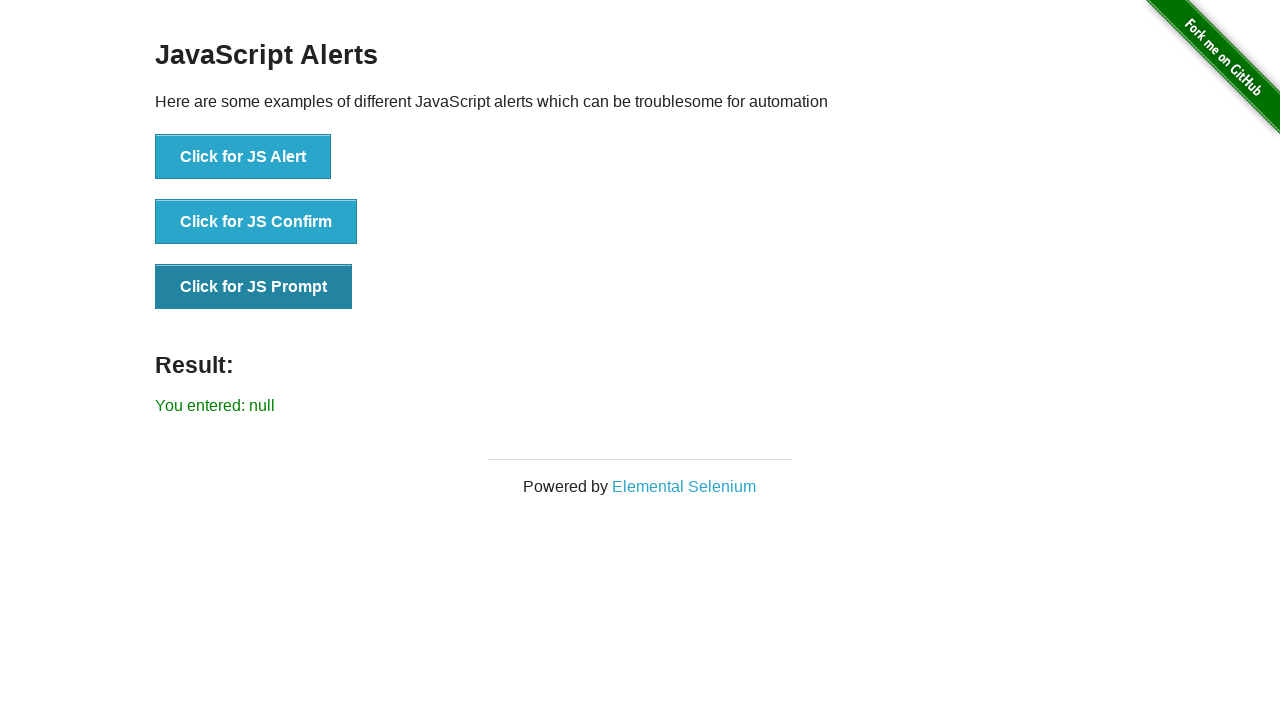

Clicked button to trigger JS prompt again at (254, 287) on xpath=//button[text()='Click for JS Prompt']
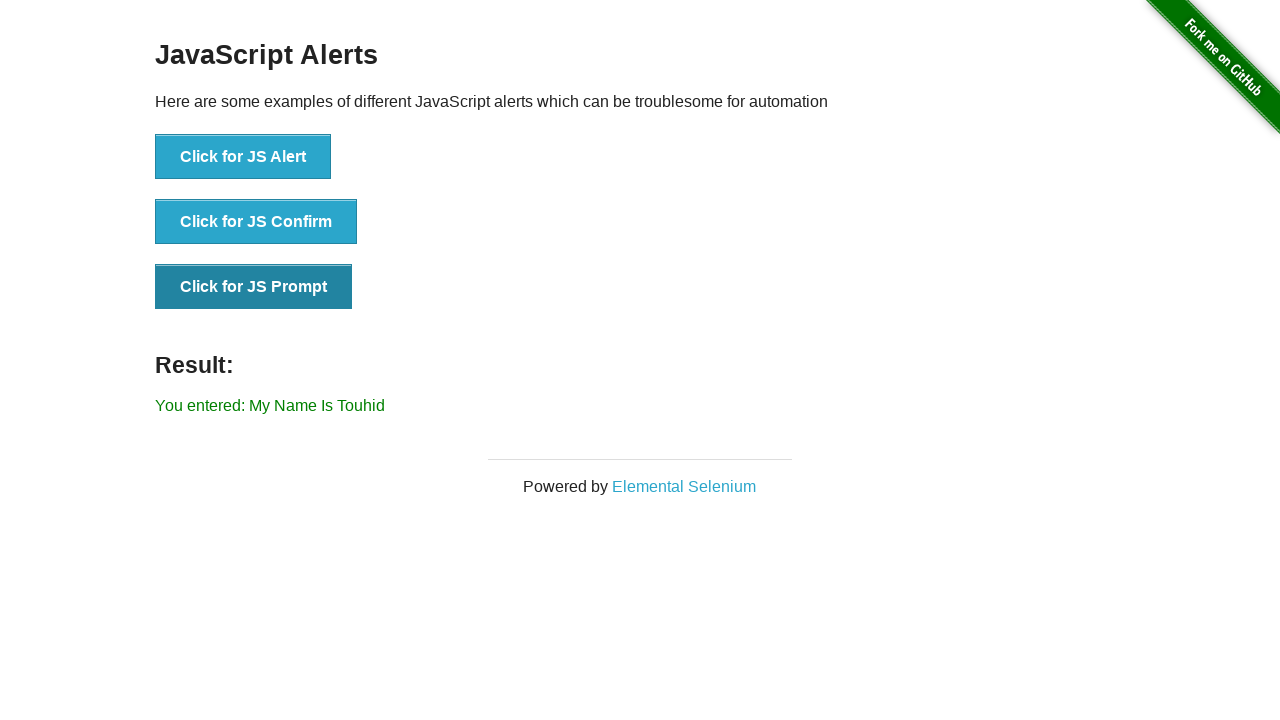

Retrieved result text: You entered: My Name Is Touhid
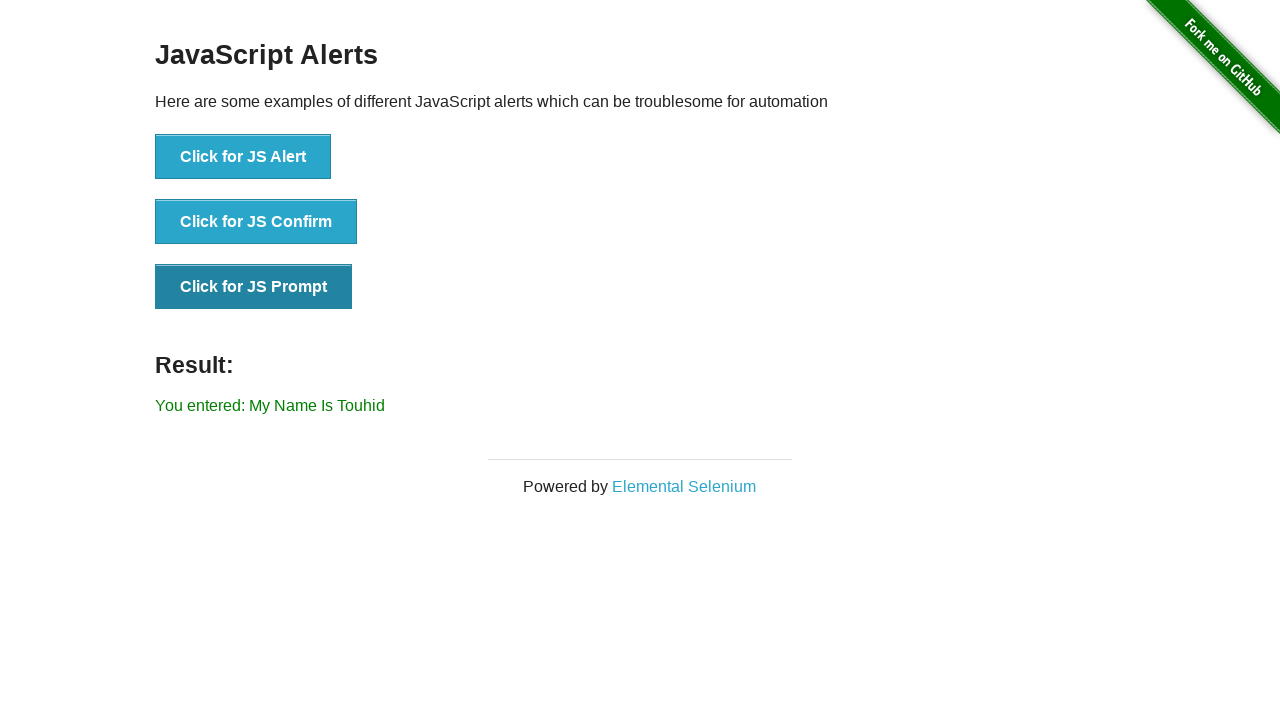

Retrieved current URL: https://the-internet.herokuapp.com/javascript_alerts
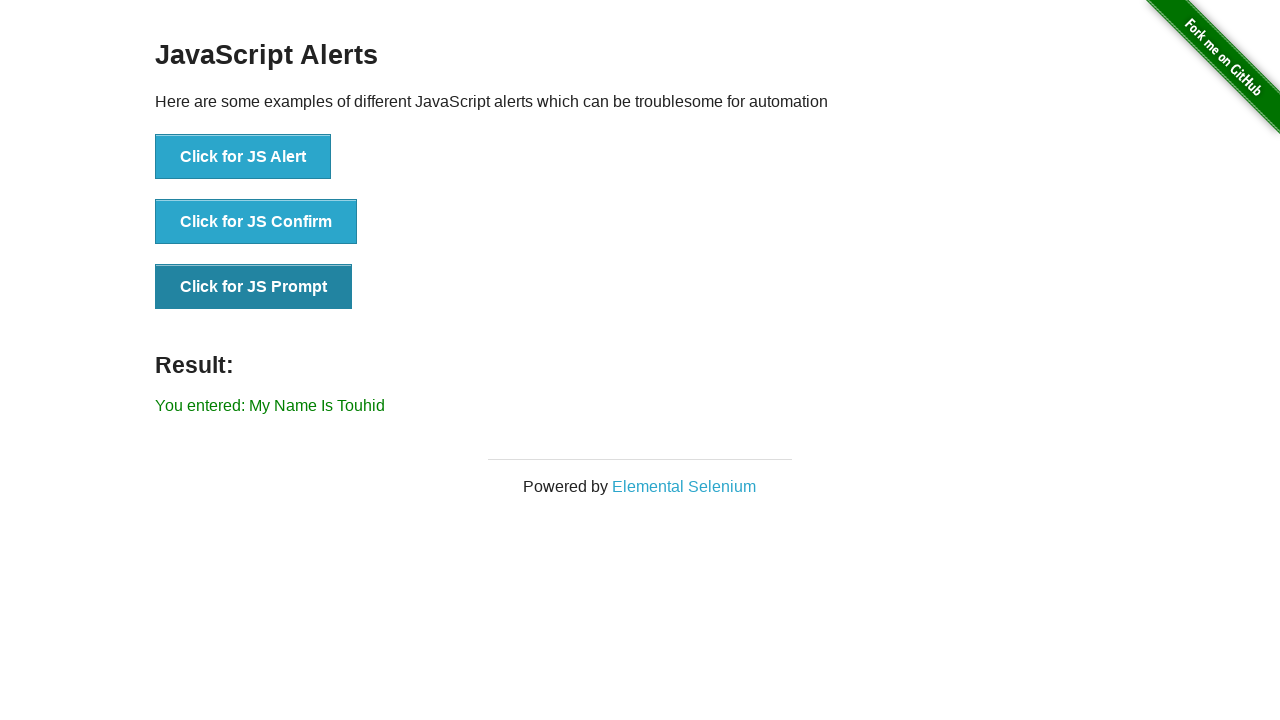

Retrieved page title: The Internet
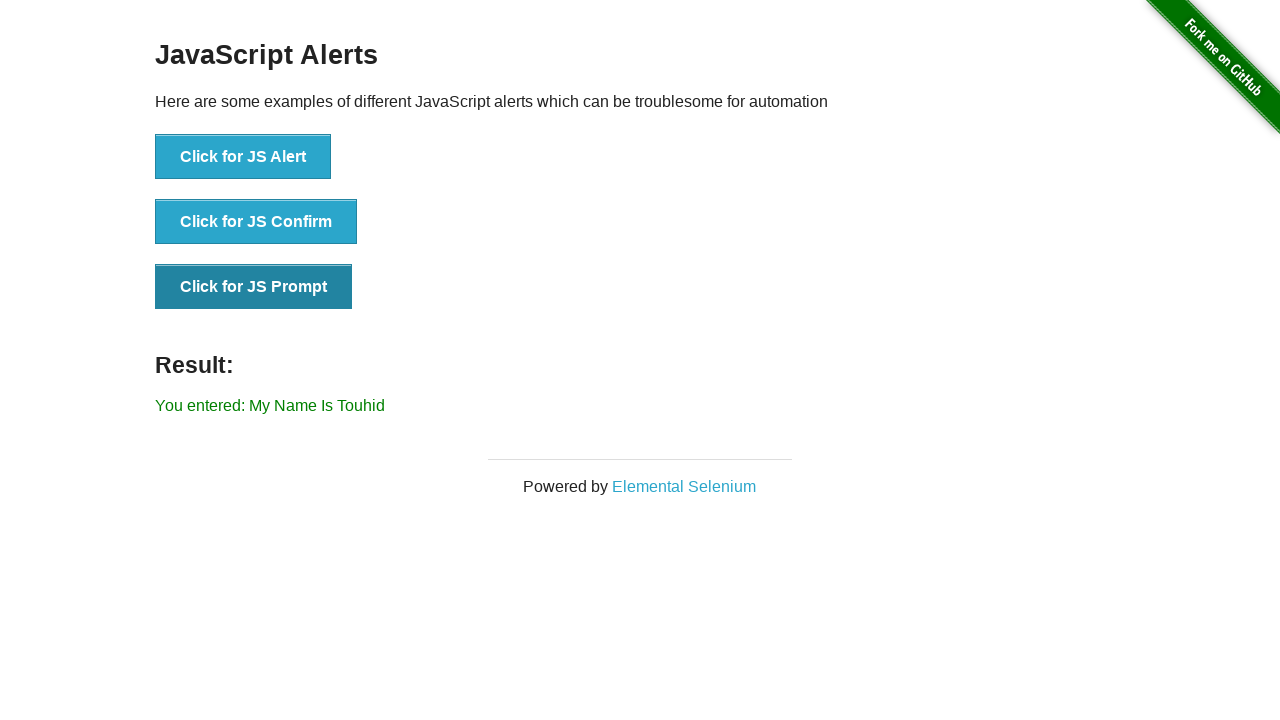

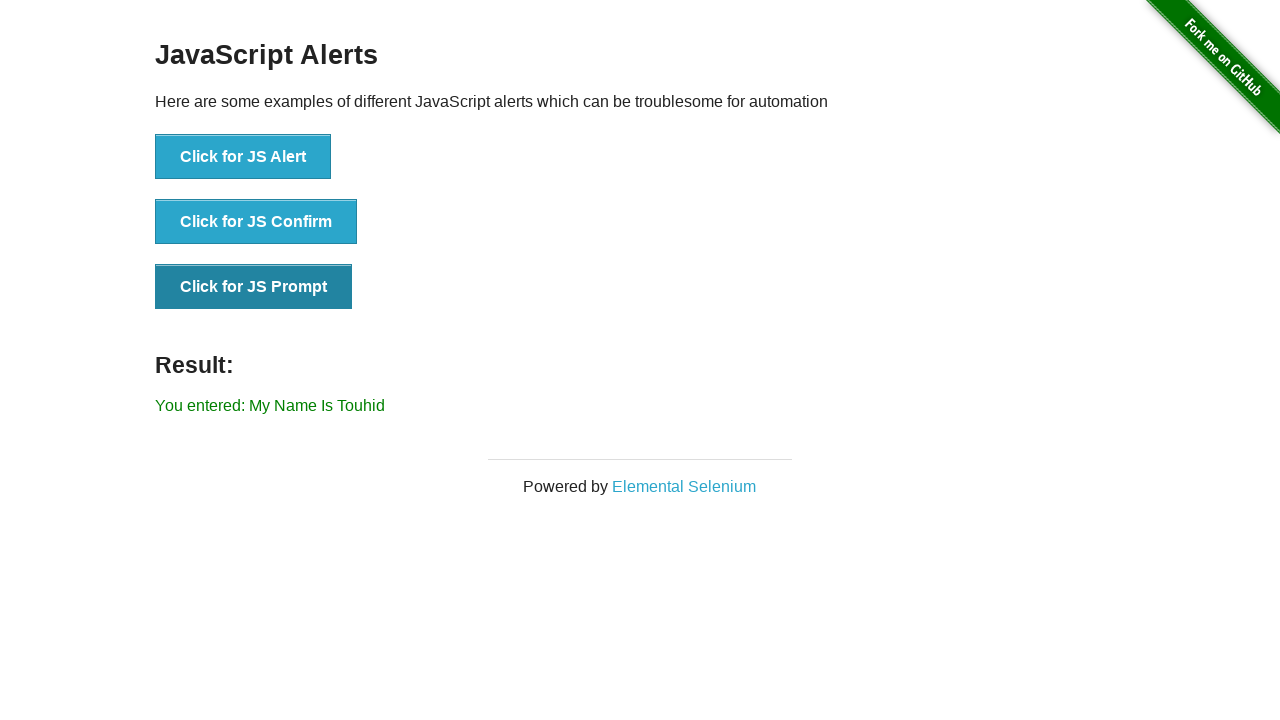